Tests window handling functionality by clicking a link that opens a new window, switching between windows, and verifying text in both windows

Starting URL: http://the-internet.herokuapp.com/

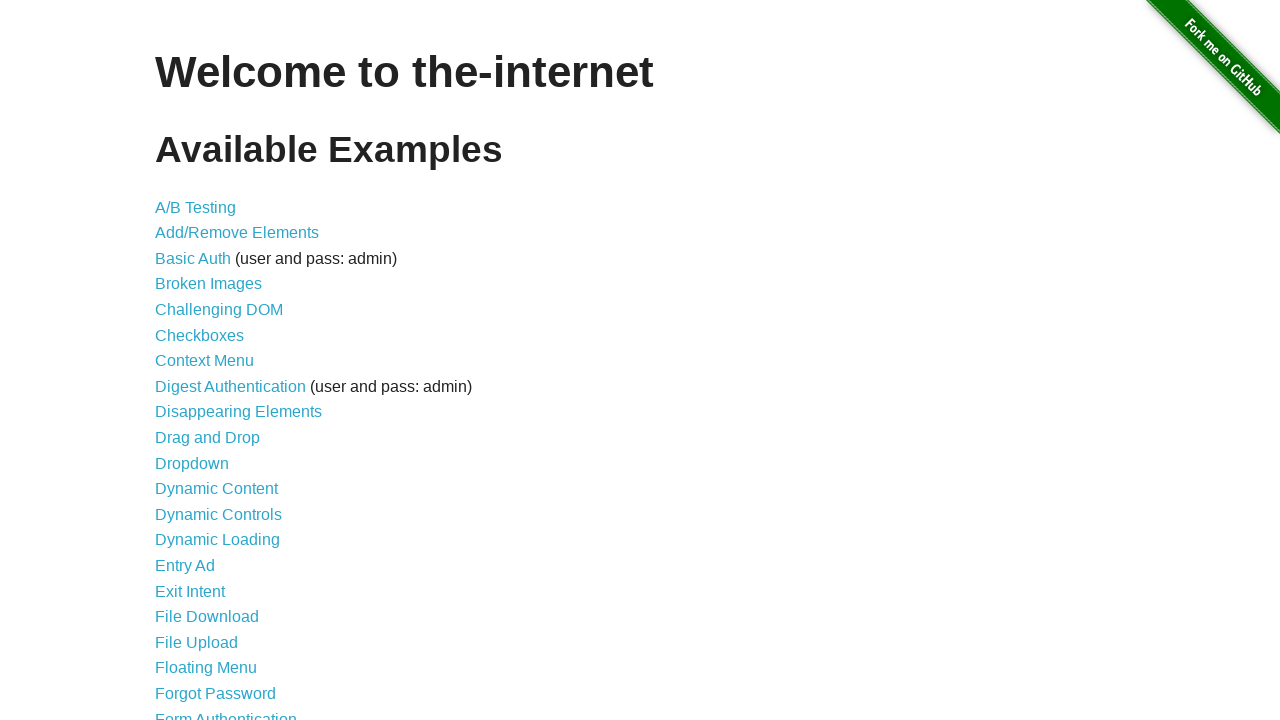

Clicked on Multiple Windows link at (218, 369) on xpath=//a[text()='Multiple Windows']
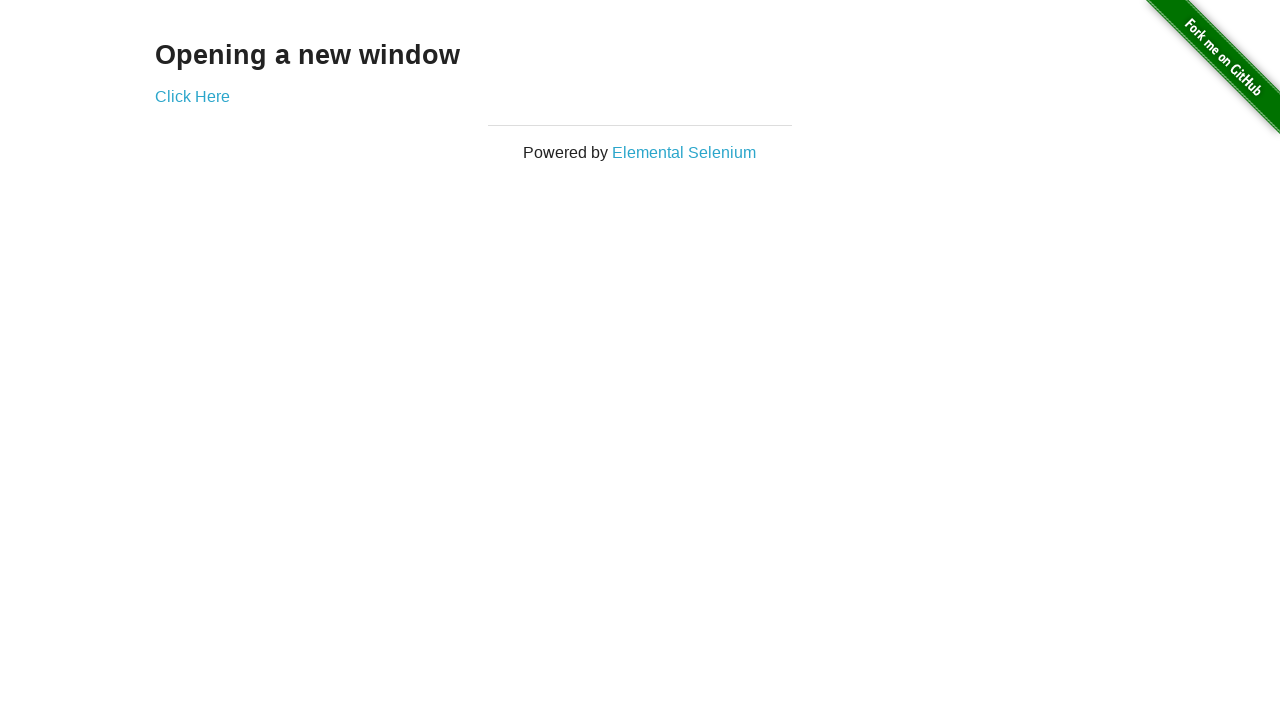

Clicked 'Click Here' link to open new window at (192, 96) on xpath=//a[text()='Click Here']
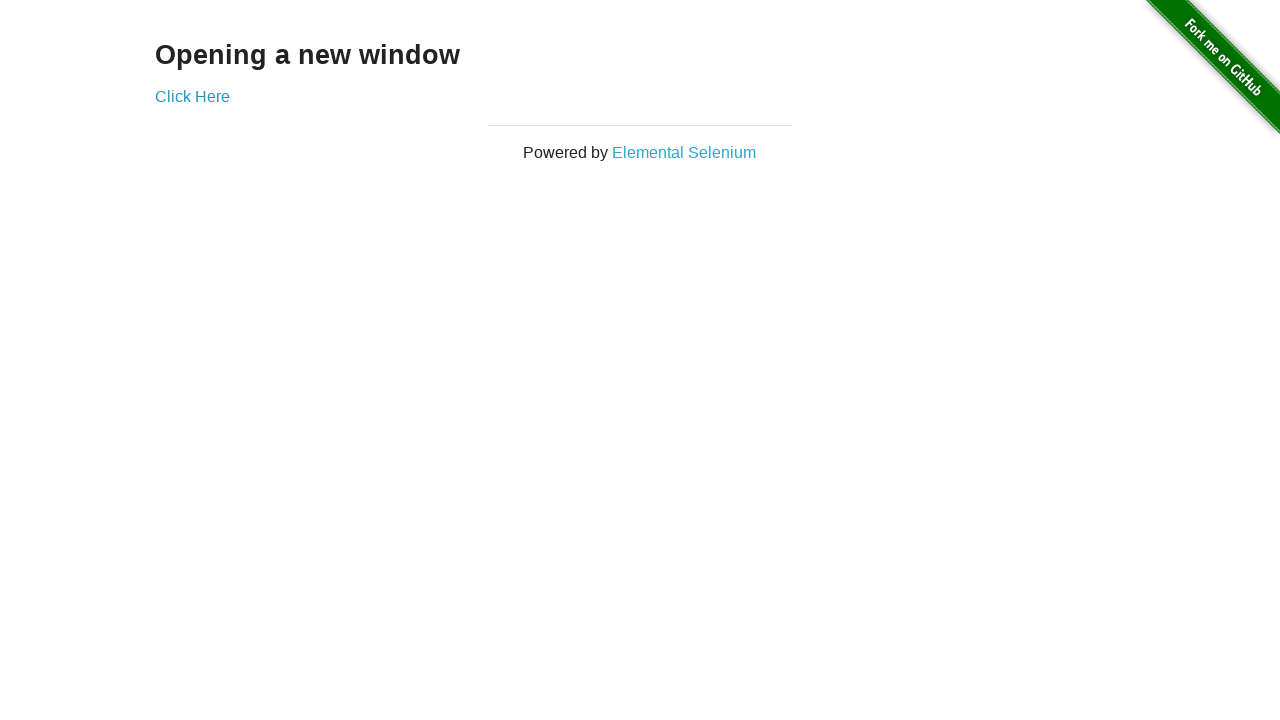

New window opened and captured
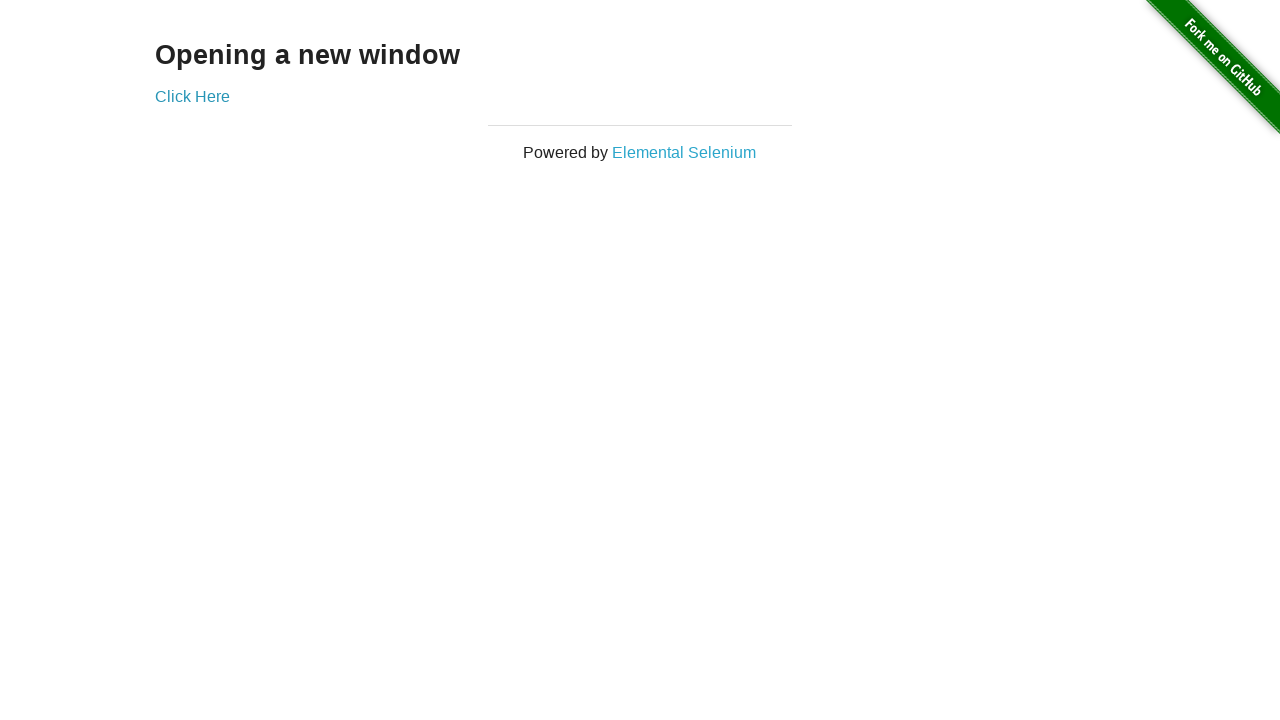

Retrieved text from new window: '
  New Window
'
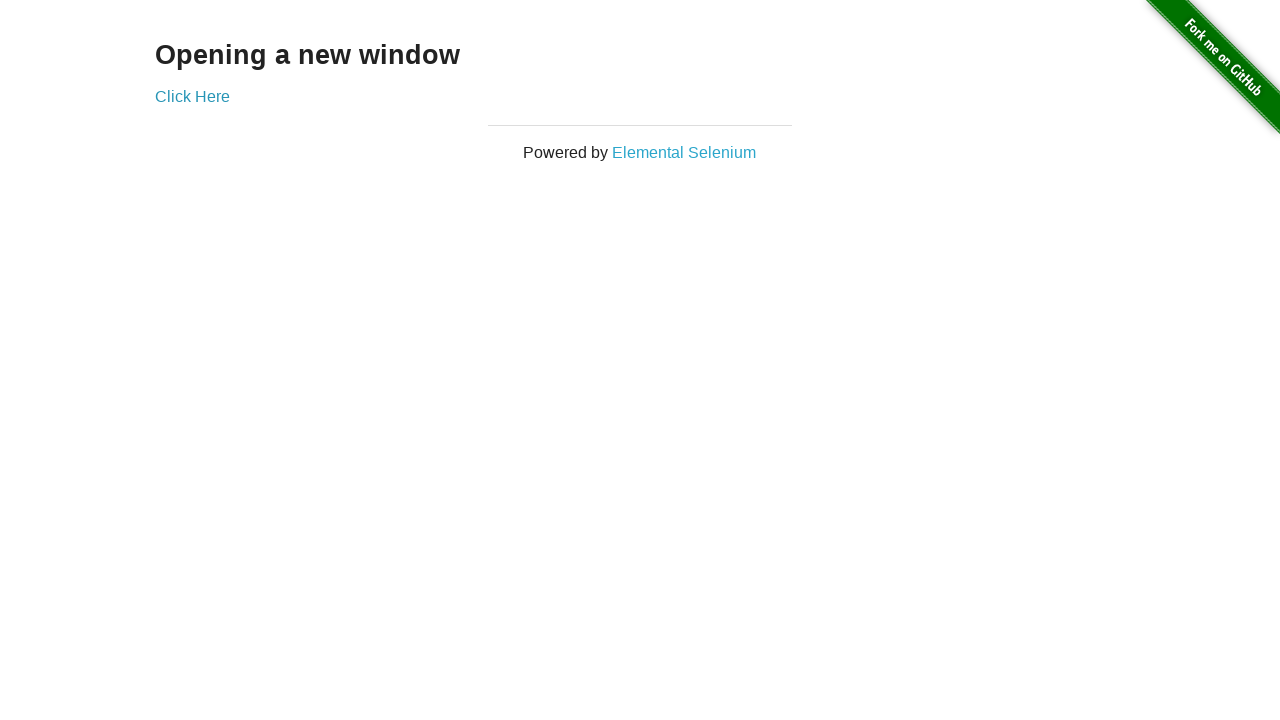

Retrieved text from original window: 'Opening a new window'
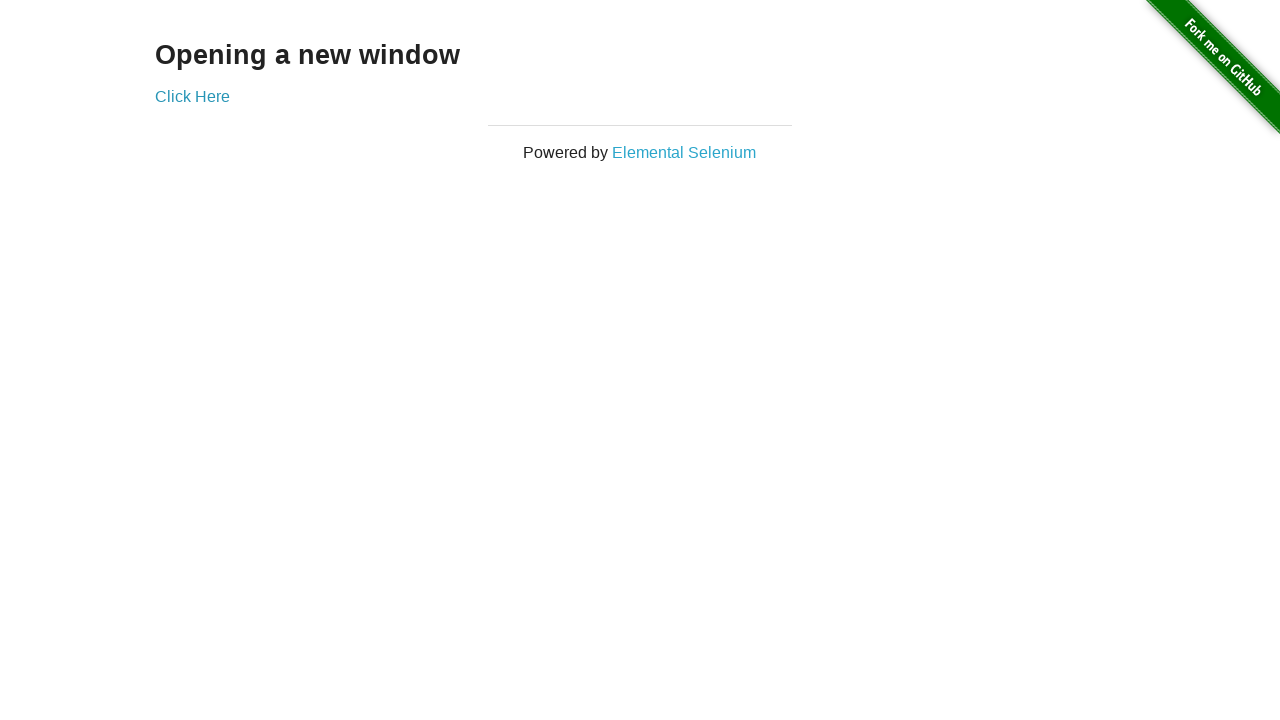

Closed the new window
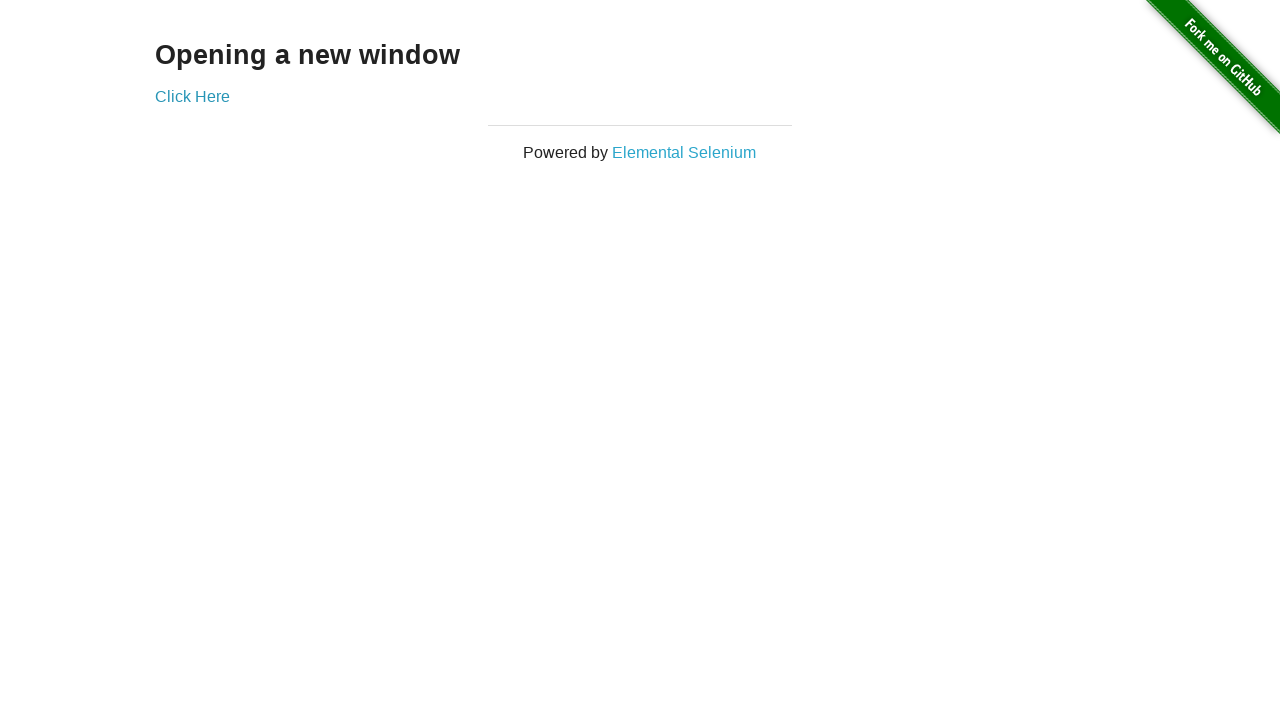

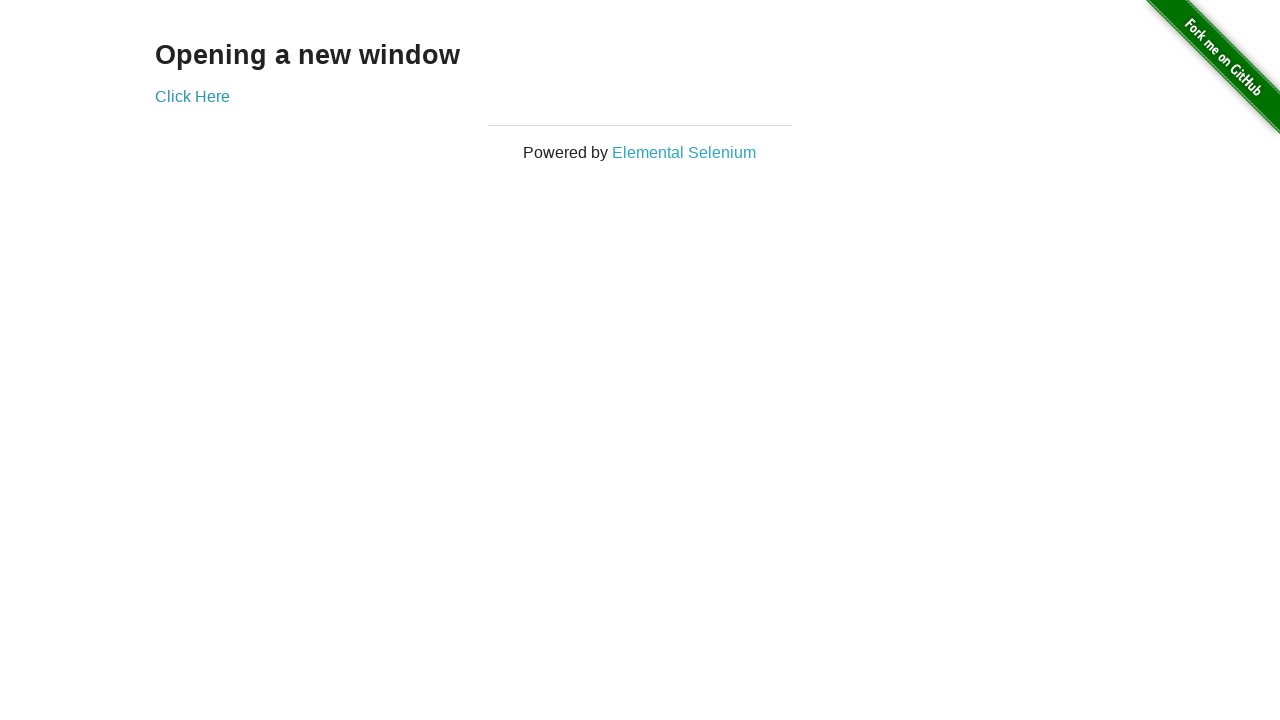